Tests clicking a button with dynamic ID by using XPath text selector to locate and click the button

Starting URL: http://uitestingplayground.com/dynamicid

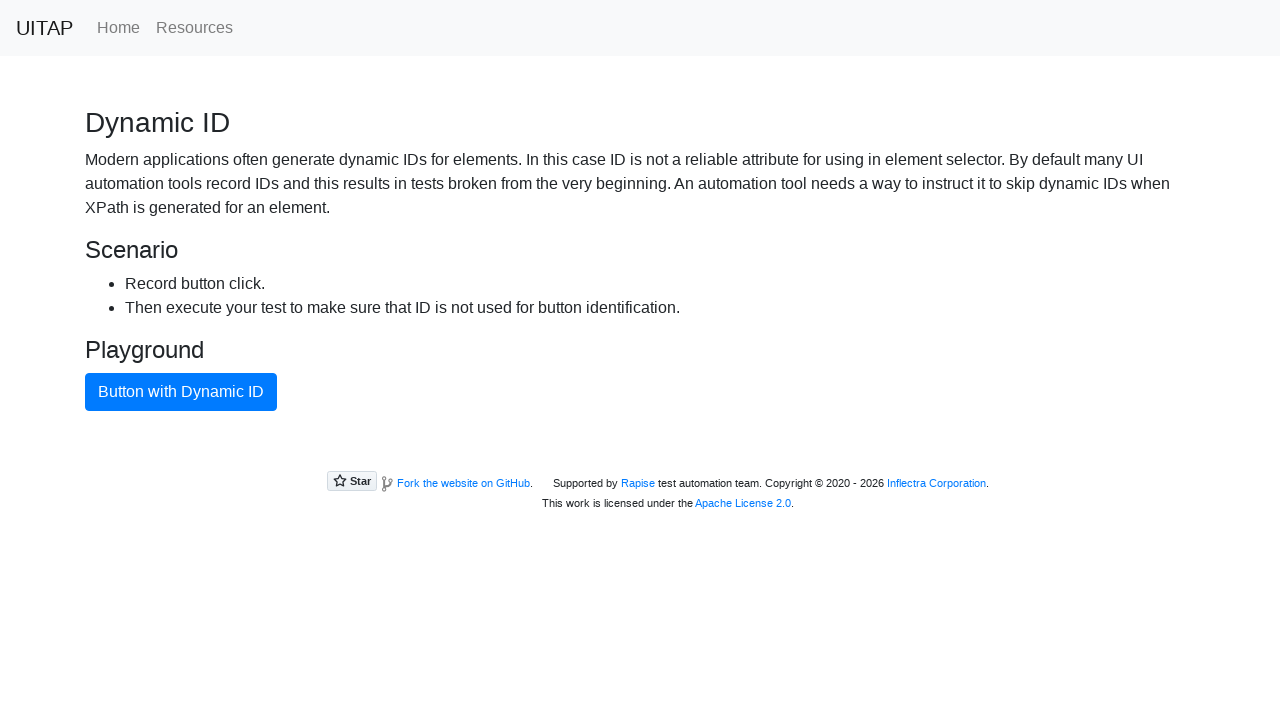

Clicked the blue button with dynamic ID using XPath text selector at (181, 392) on xpath=//button[text()='Button with Dynamic ID']
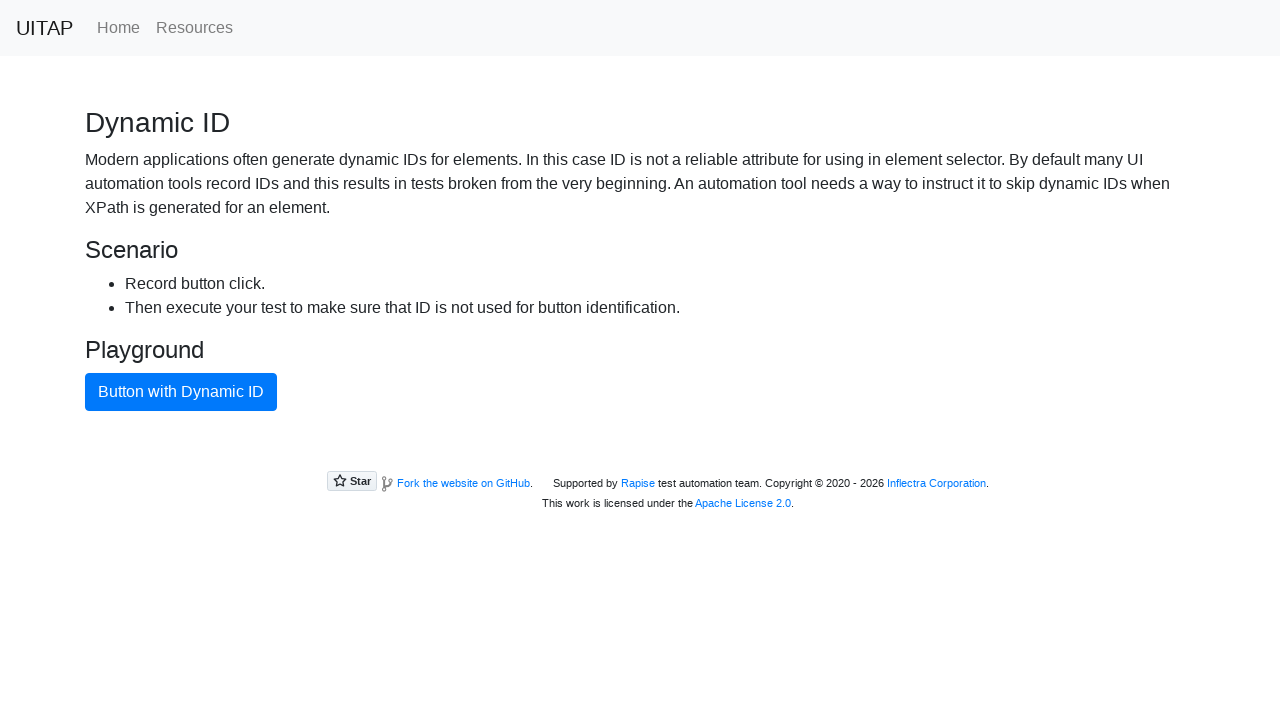

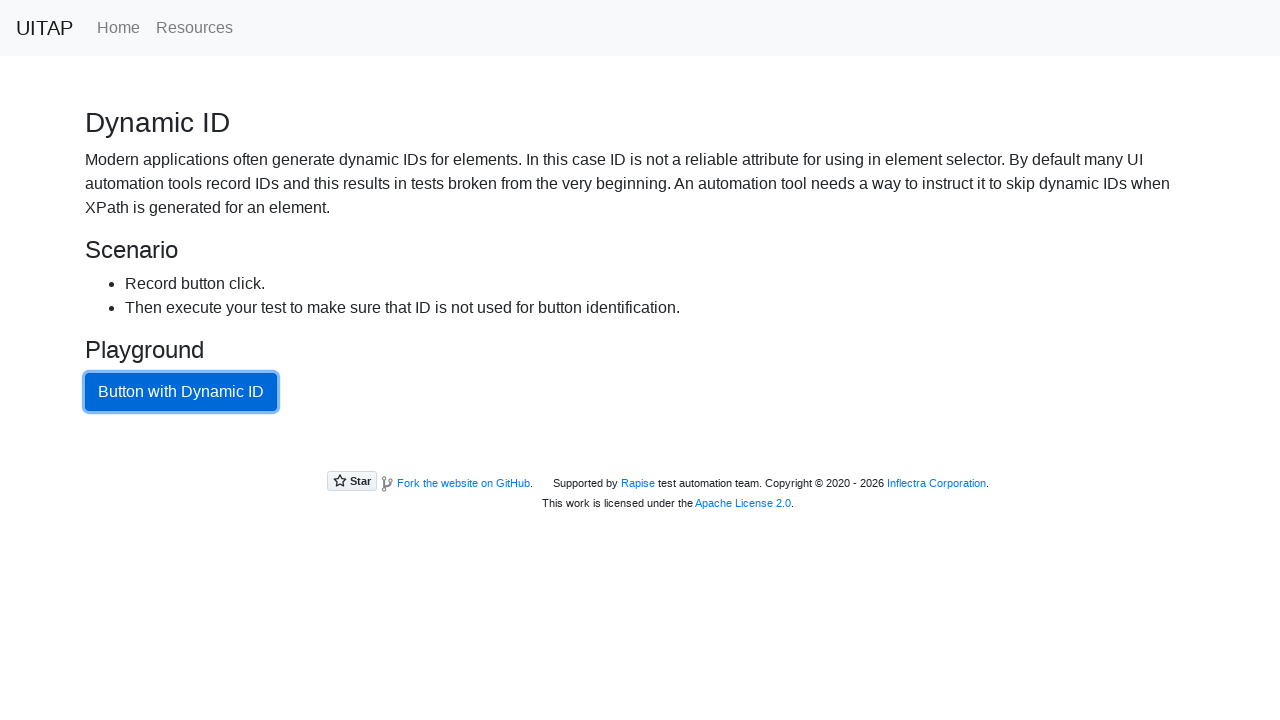